Tests drag and drop functionality by dragging a ball element to two different drop zones using mouse interactions

Starting URL: https://v1.training-support.net/selenium/drag-drop

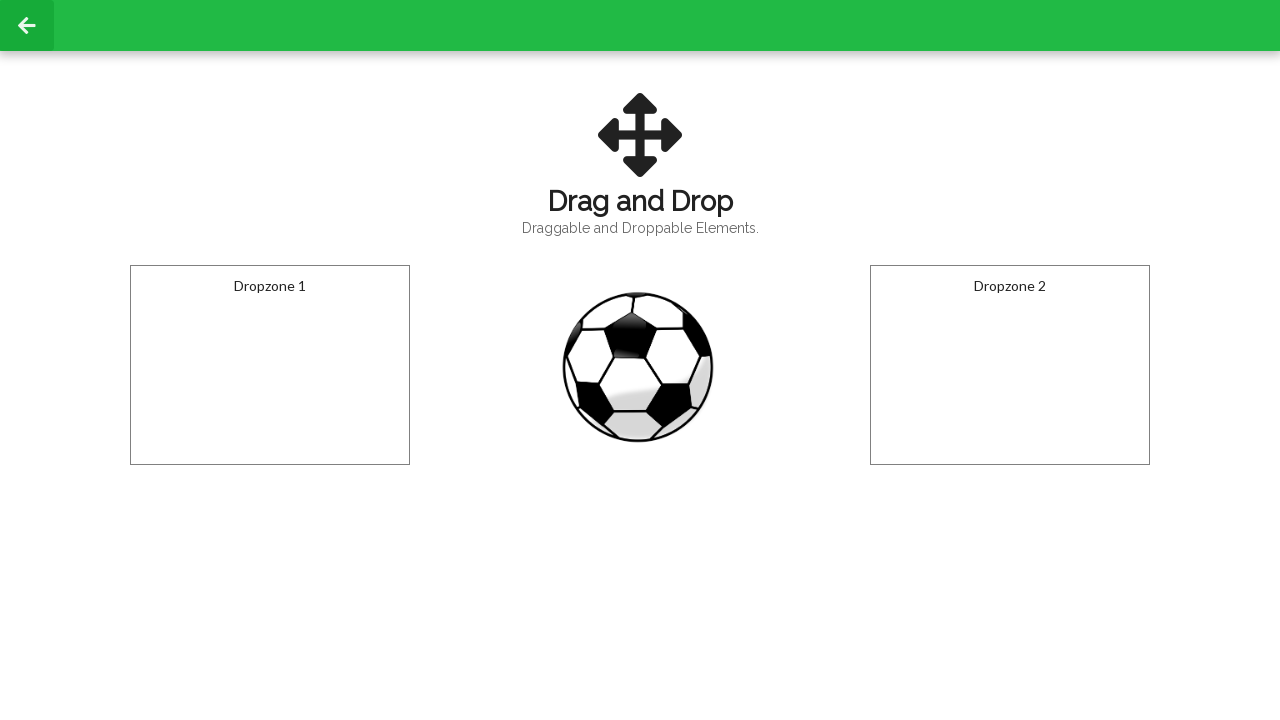

Located the draggable ball element
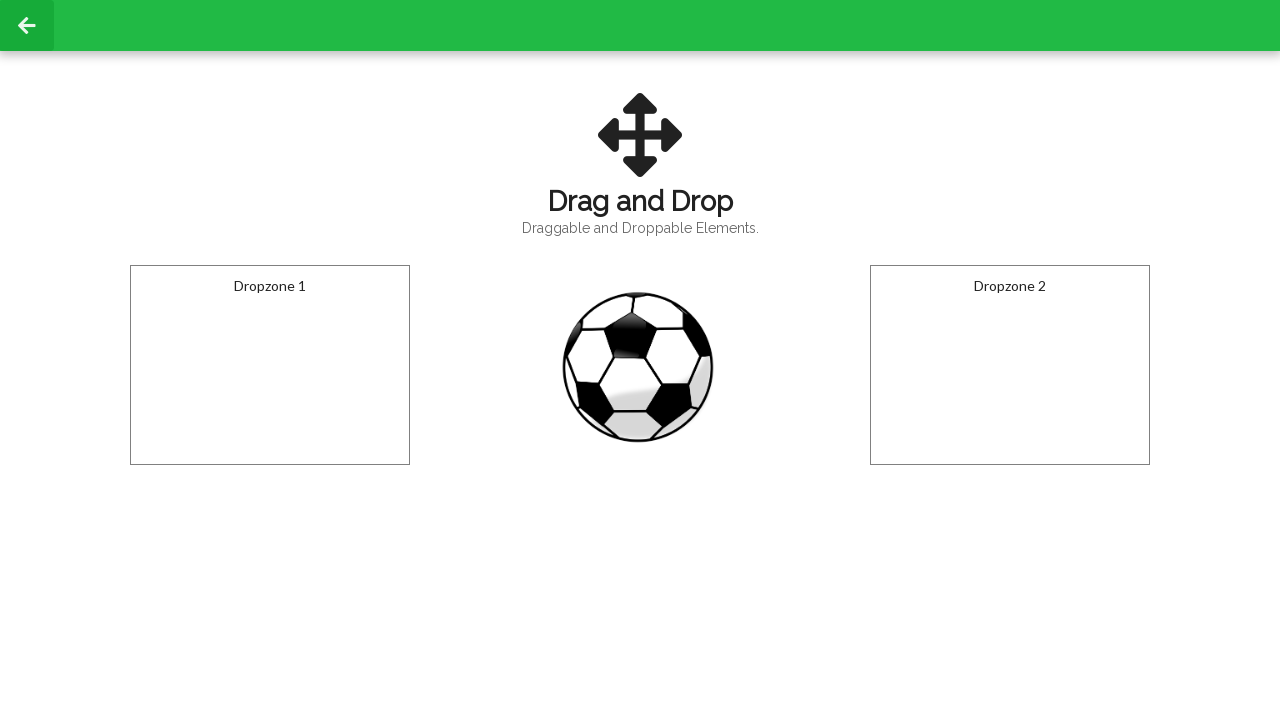

Located the first drop zone
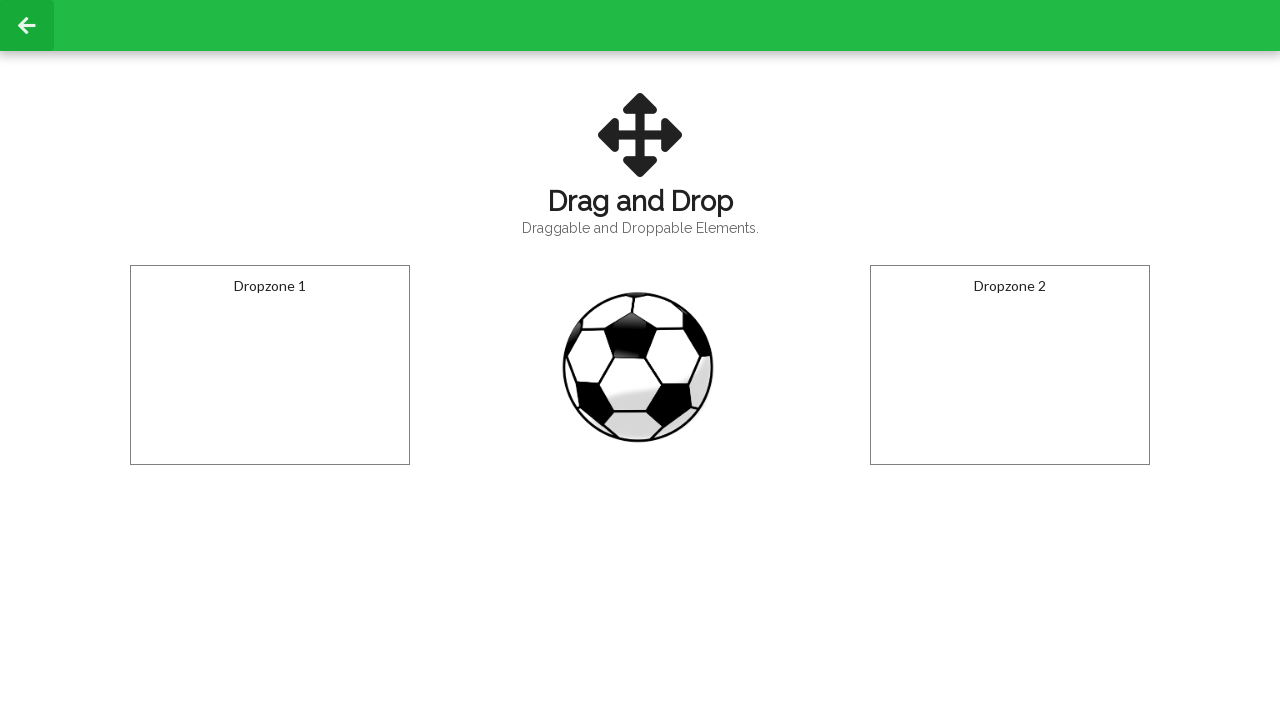

Located the second drop zone
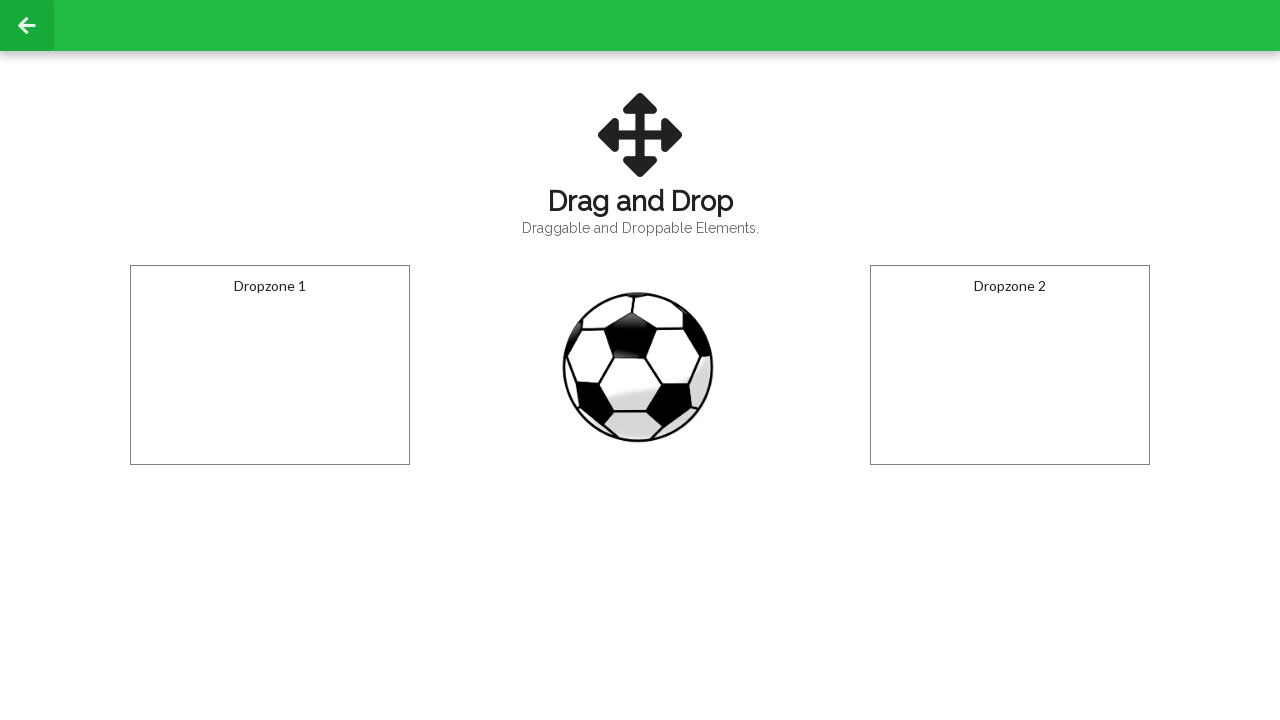

Dragged ball to the first drop zone at (270, 365)
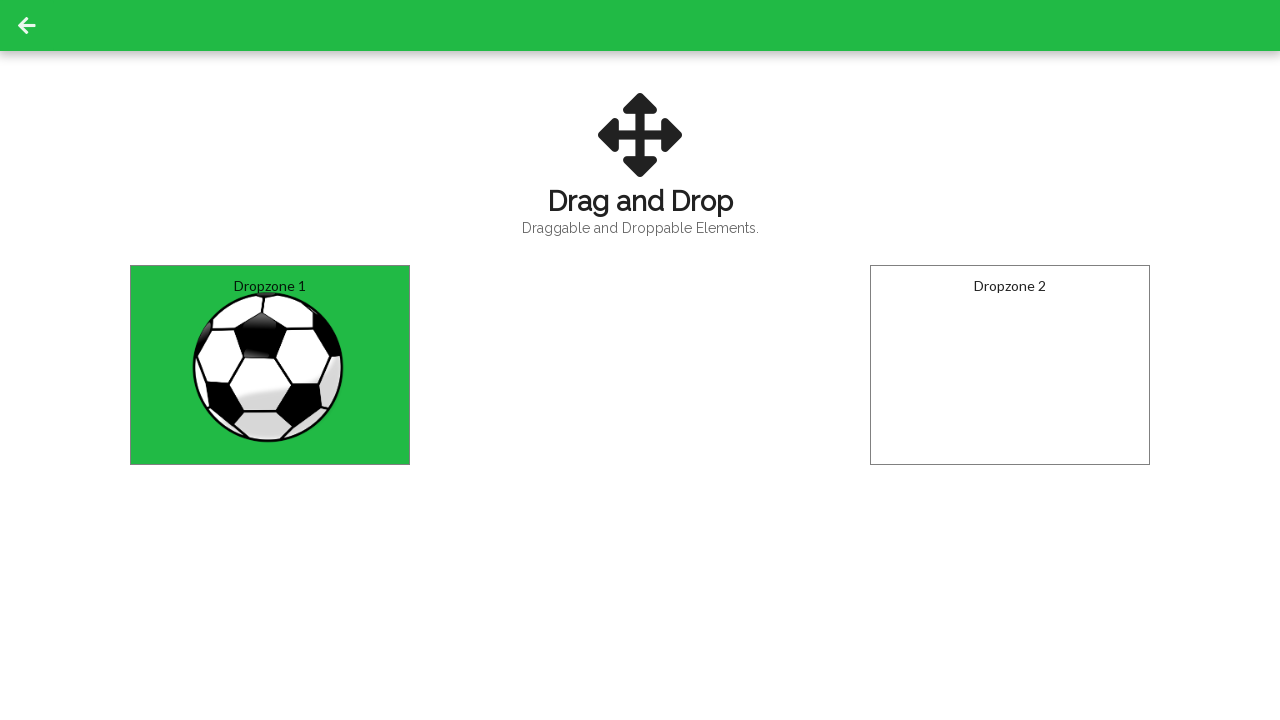

Dragged ball to the second drop zone at (1010, 365)
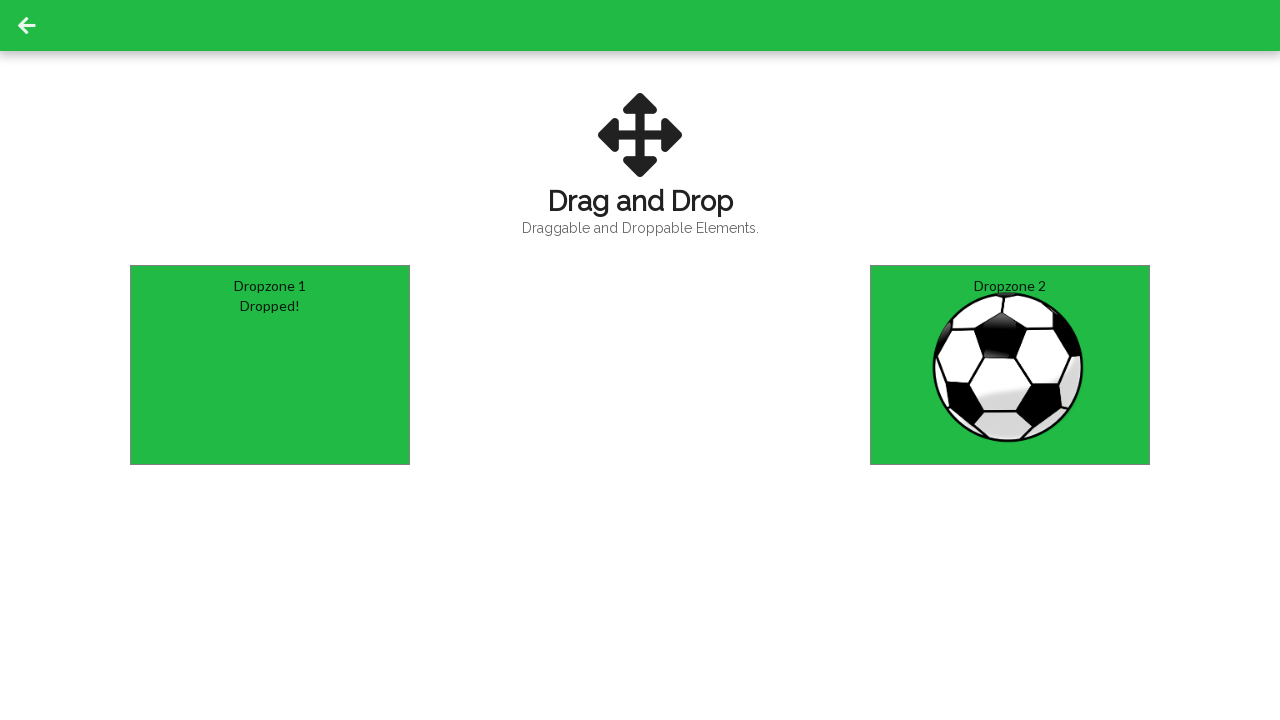

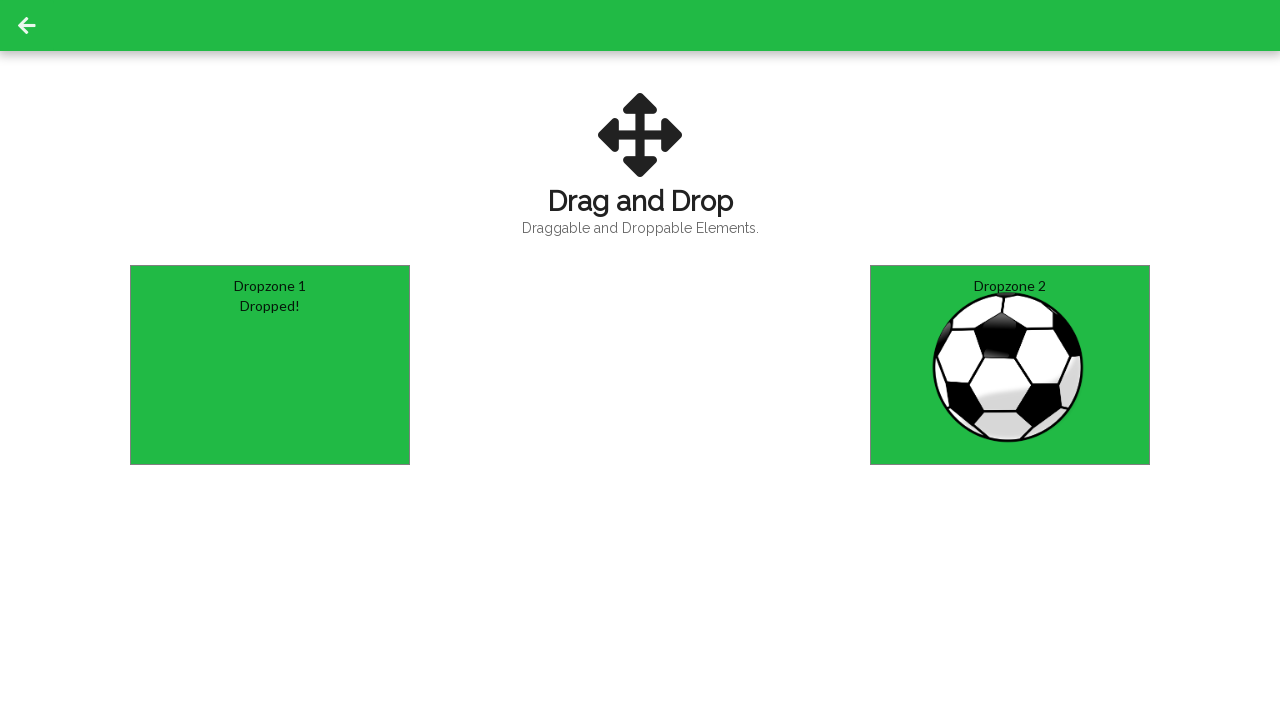